Tests keyboard key press functionality by sending a space key to an input element and verifying the result text displays the correct key pressed, then sends a tab key using action builder and verifies that result as well.

Starting URL: https://the-internet.herokuapp.com/key_presses

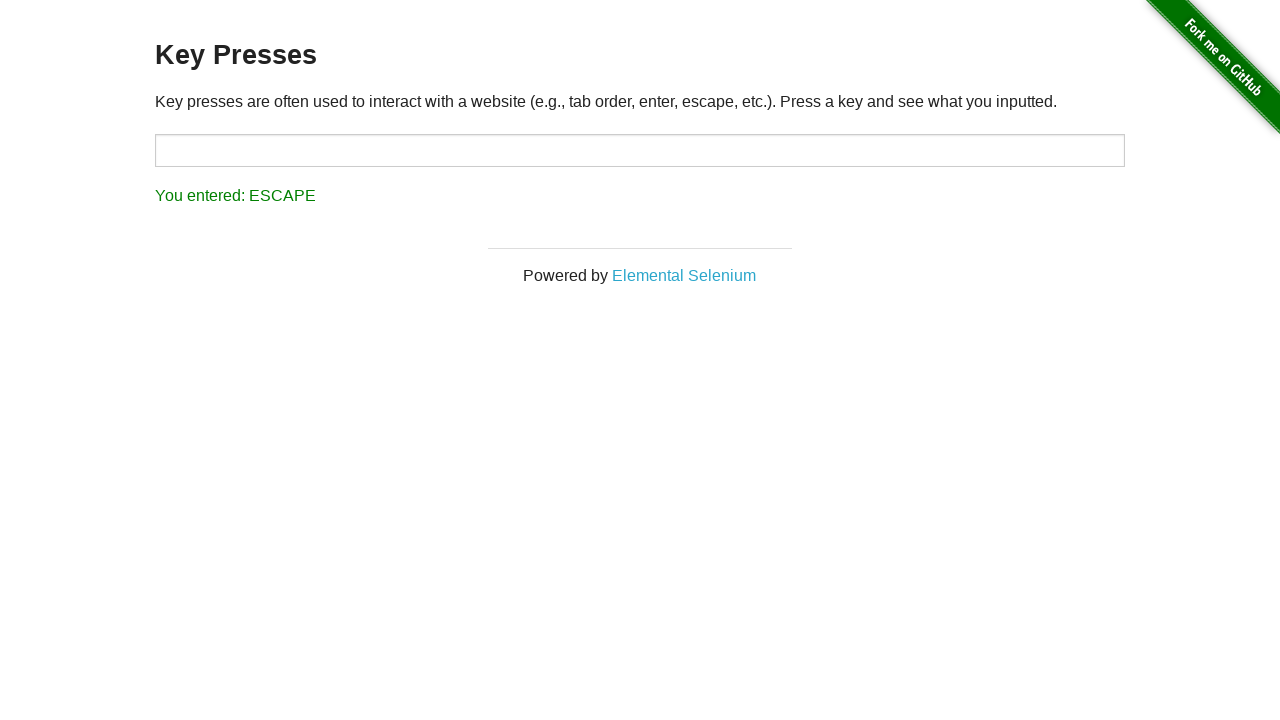

Pressed Space key on target input element on #target
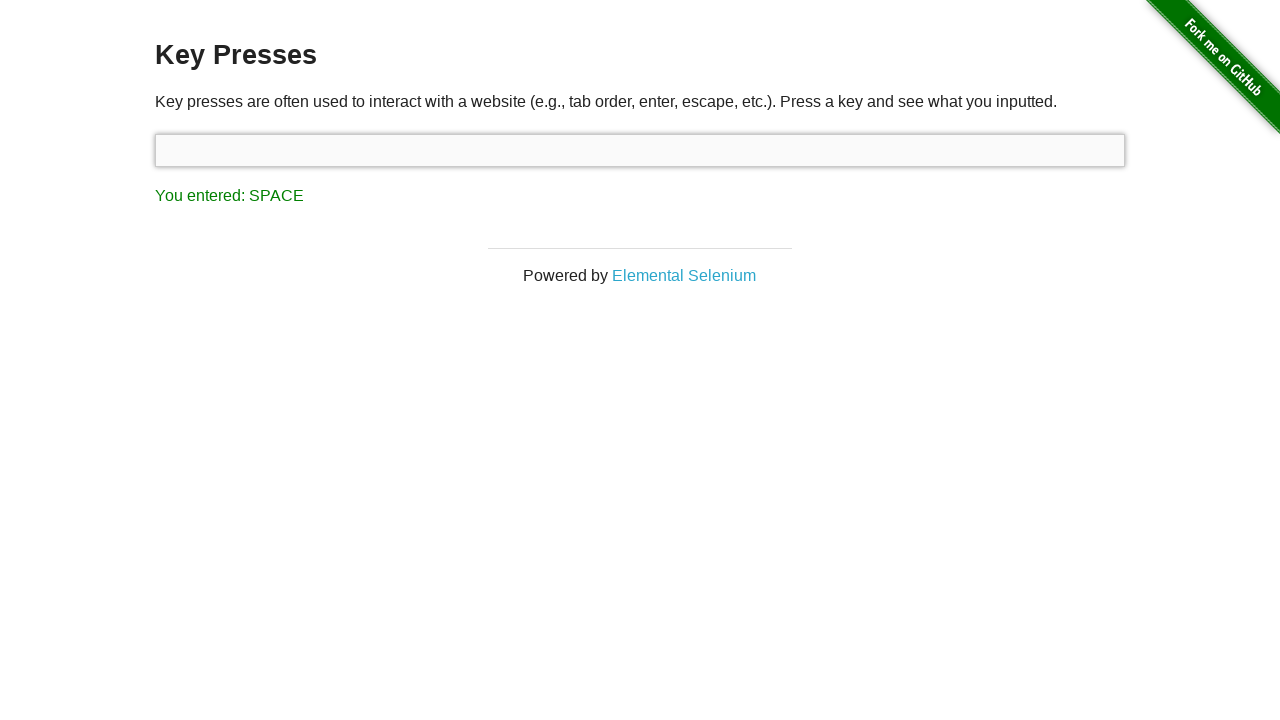

Retrieved result text after space key press
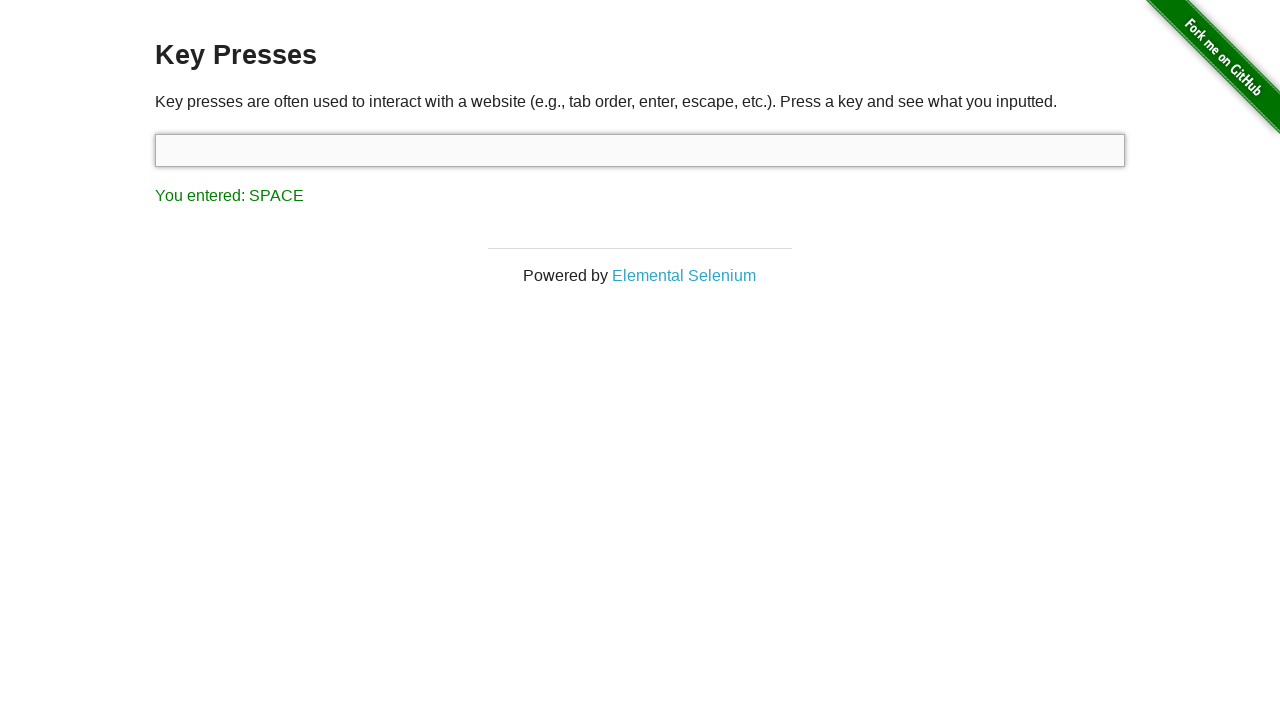

Verified result text displays 'You entered: SPACE'
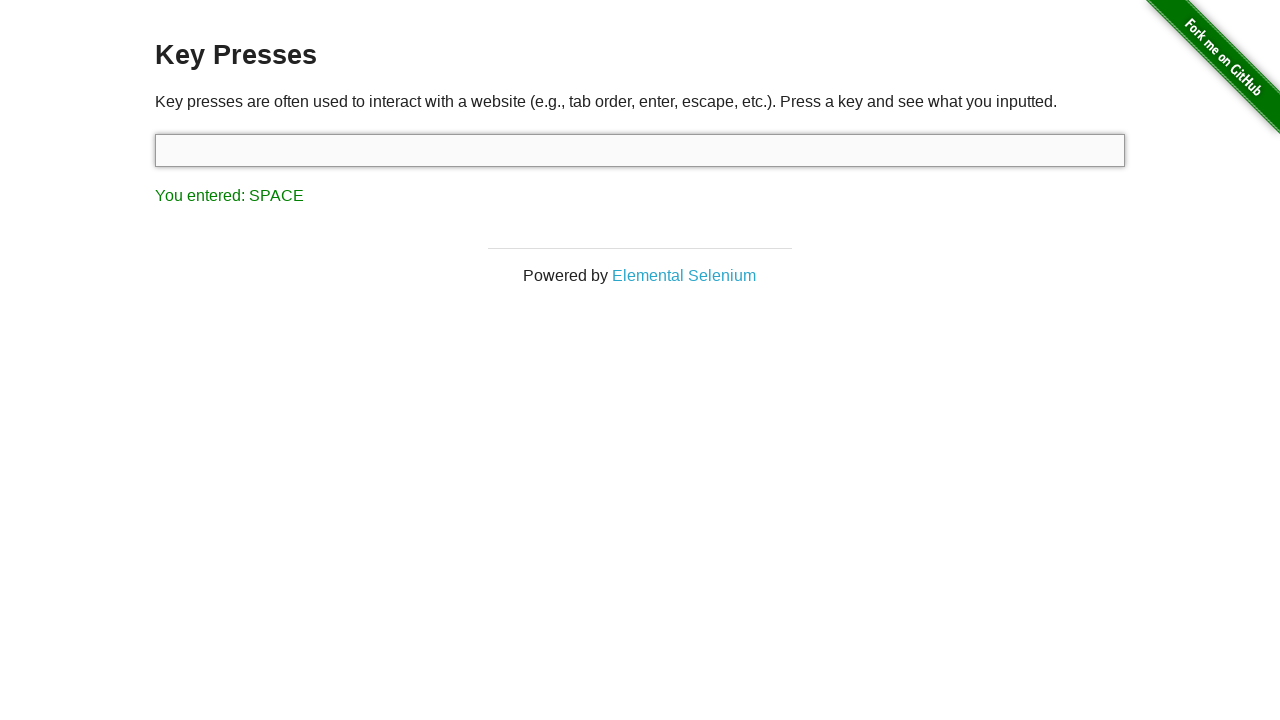

Pressed Tab key using keyboard action builder
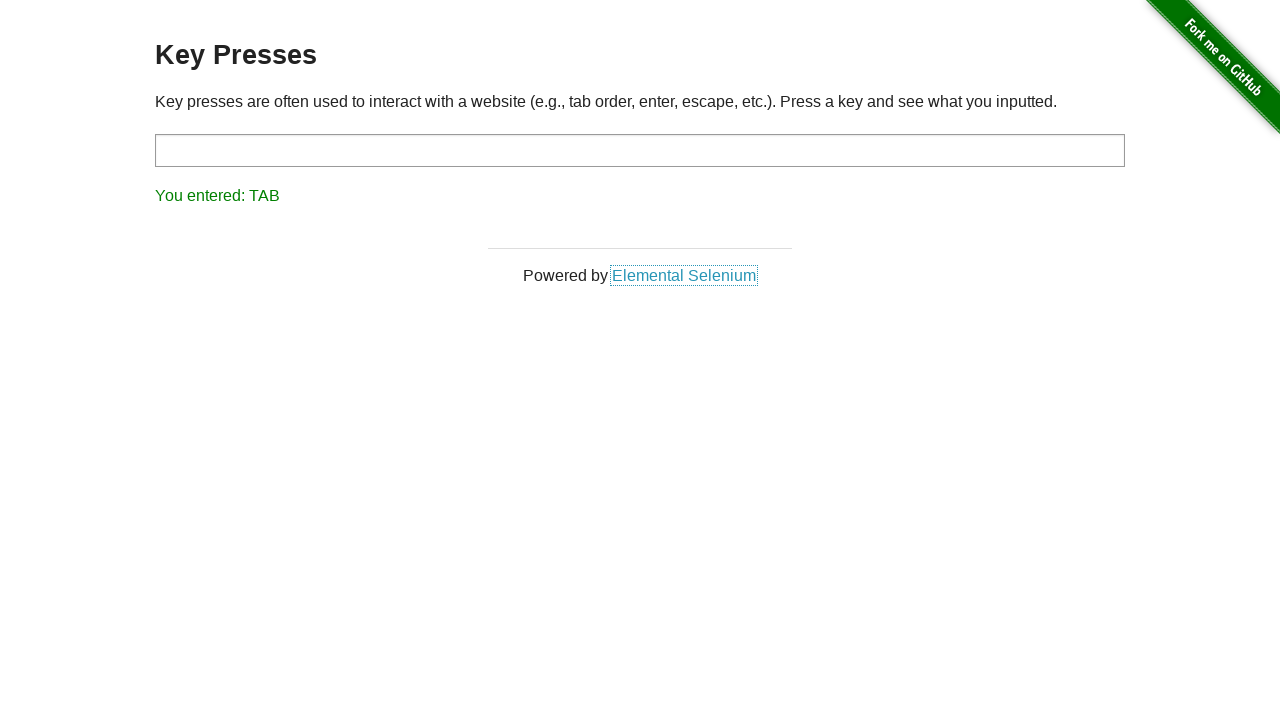

Retrieved result text after tab key press
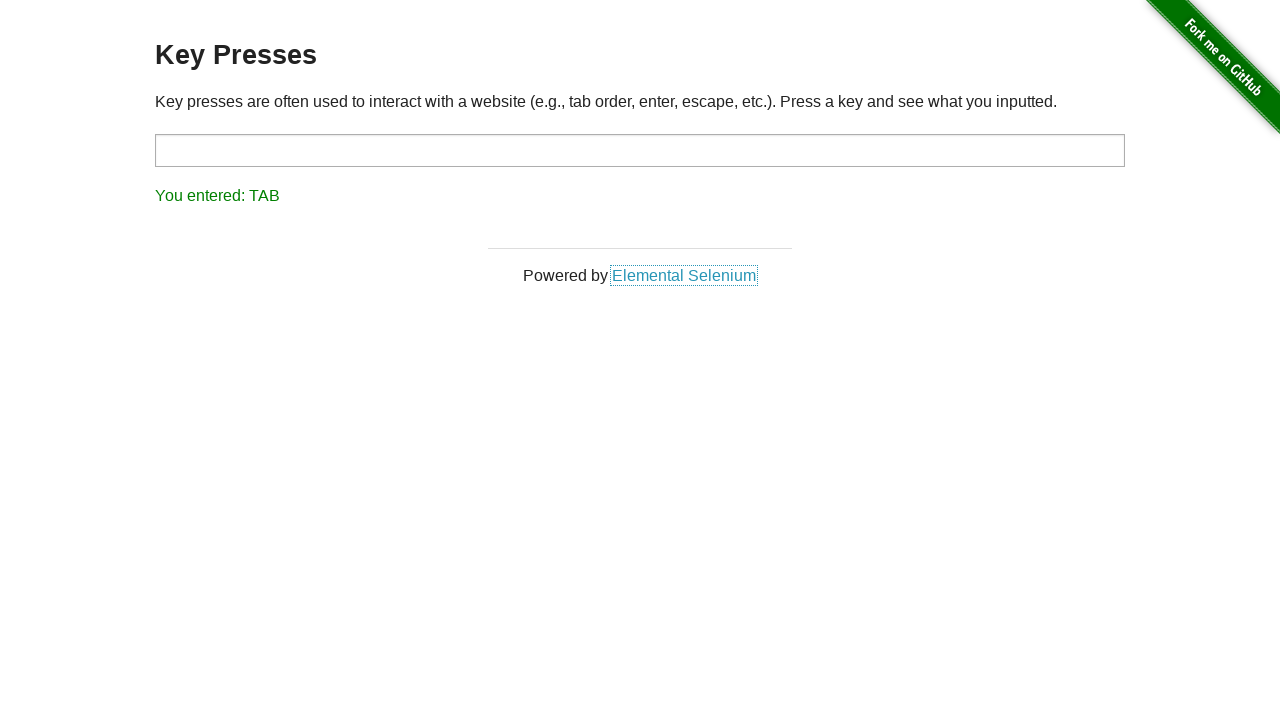

Verified result text displays 'You entered: TAB'
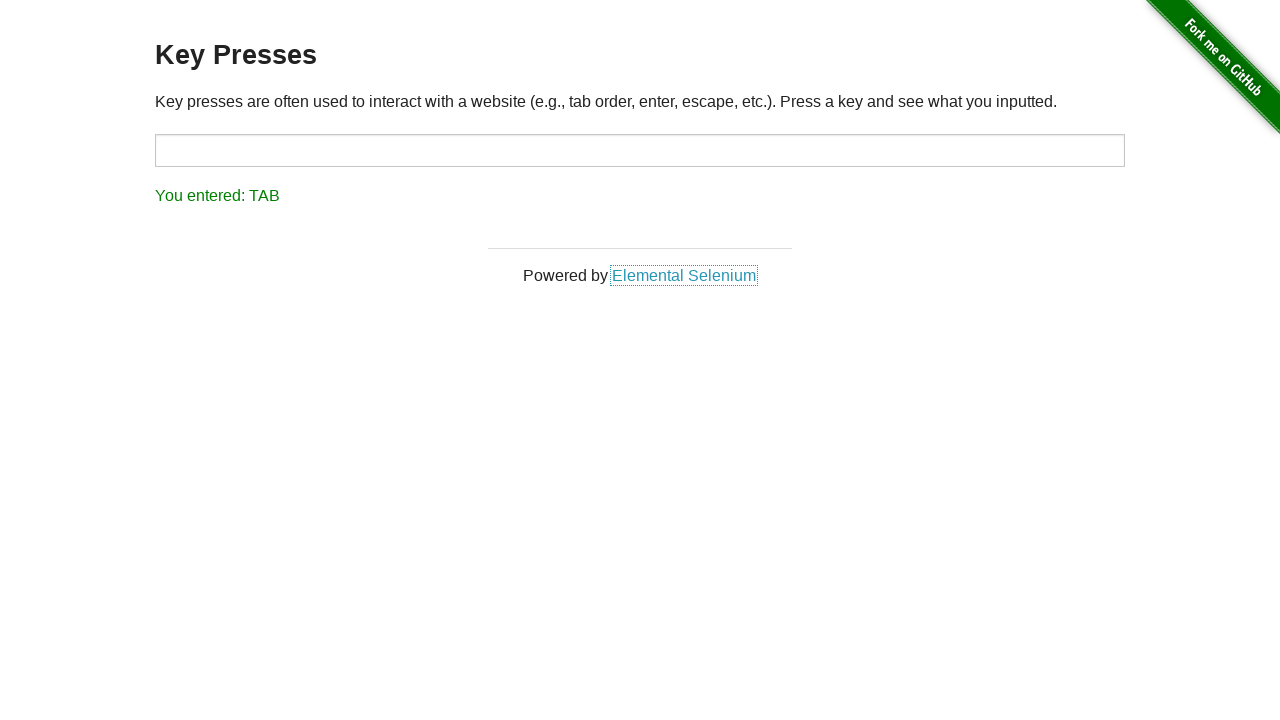

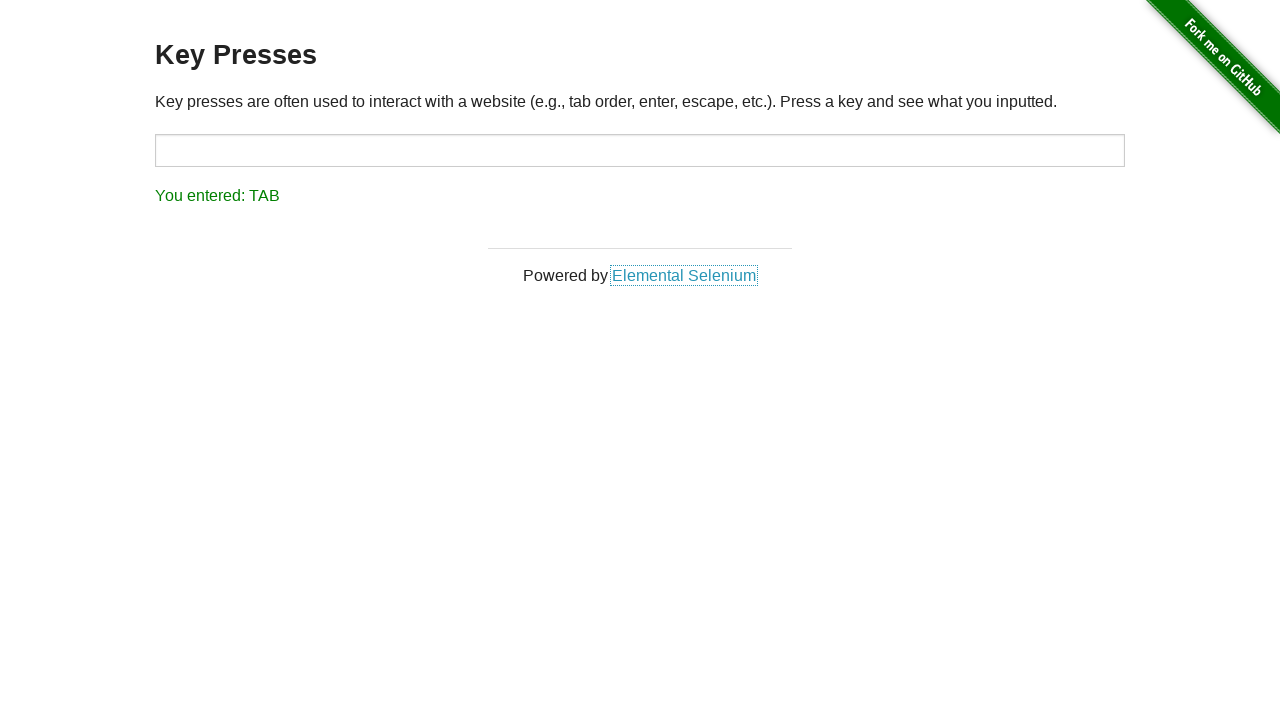